Tests JavaScript alert handling by entering a name, triggering a confirm alert, accepting it, and verifying the alert text contains the entered name.

Starting URL: https://rahulshettyacademy.com/AutomationPractice/

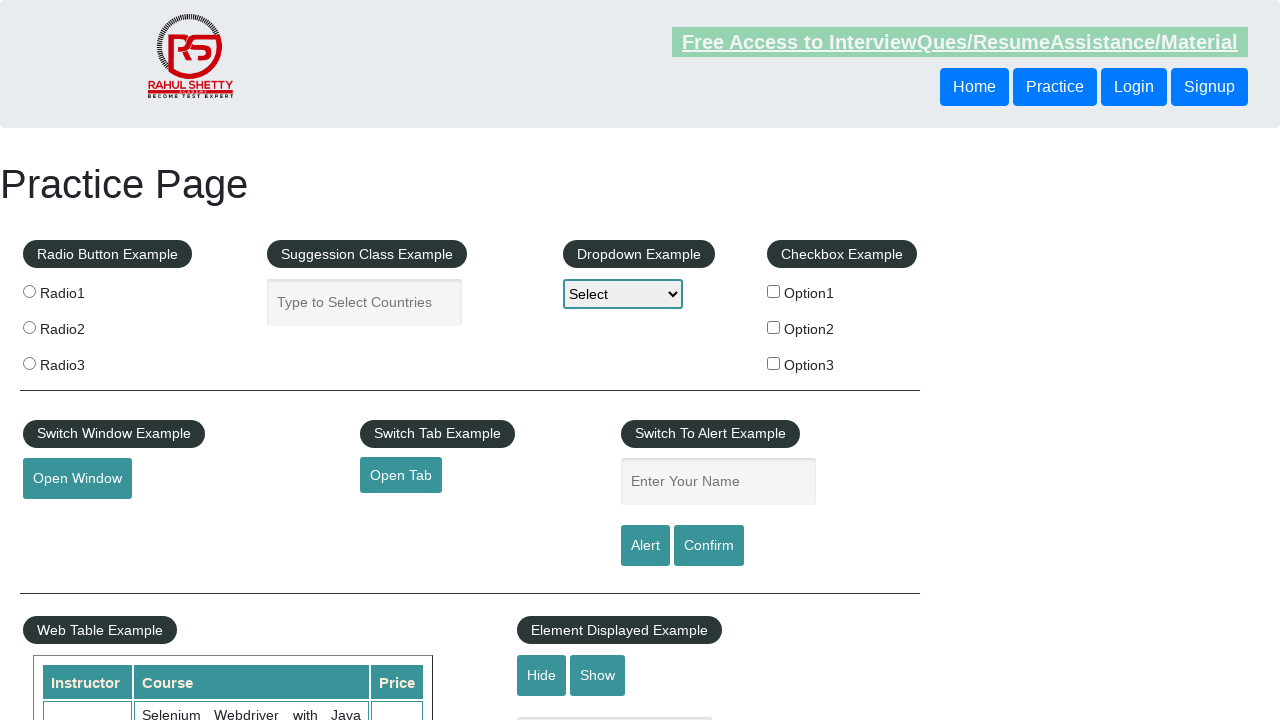

Filled name input field with 'Irvin' on input[name='enter-name']
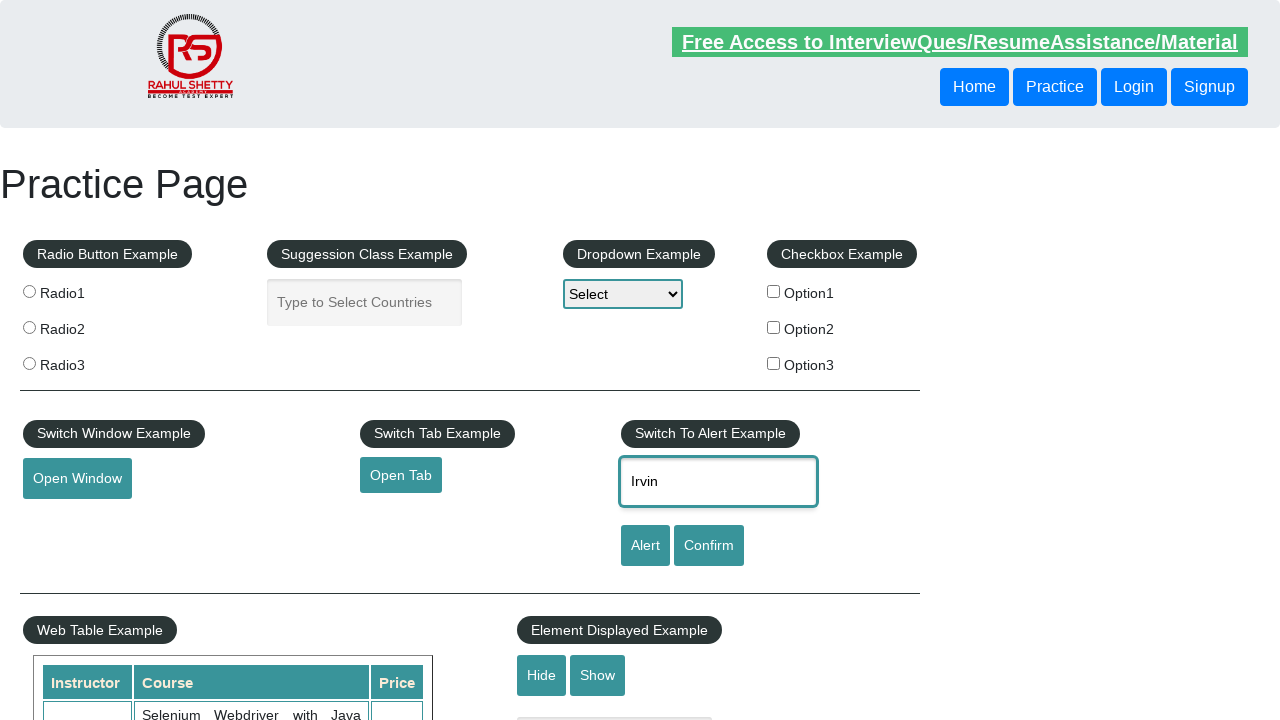

Clicked Confirm button at (709, 546) on input[value='Confirm']
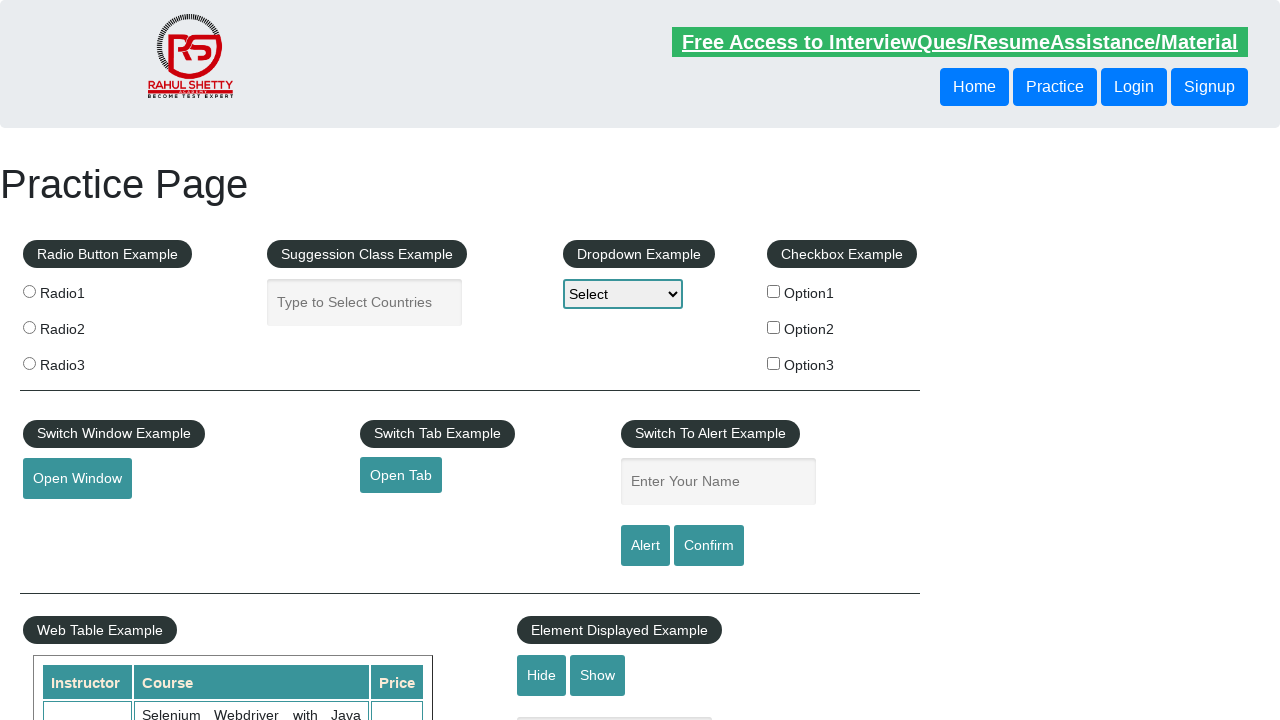

Set up dialog handler to accept confirm alerts
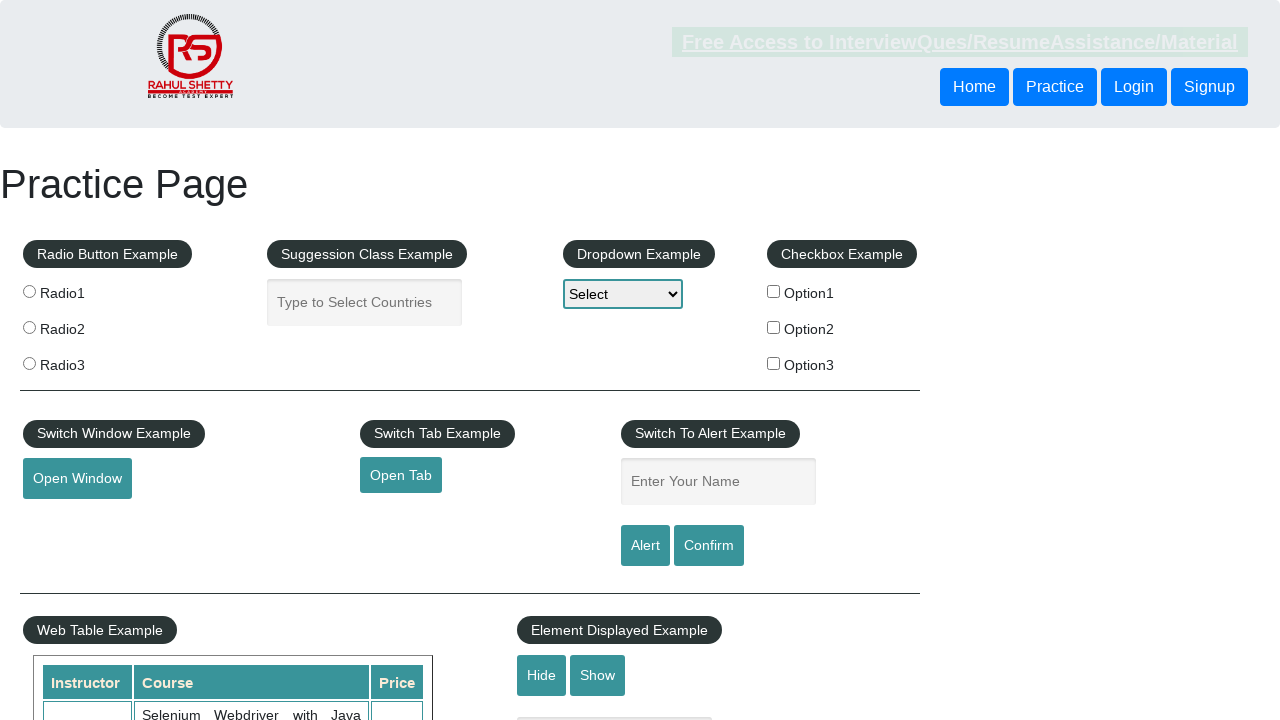

Clicked Confirm button to trigger and accept alert dialog at (709, 546) on input[value='Confirm']
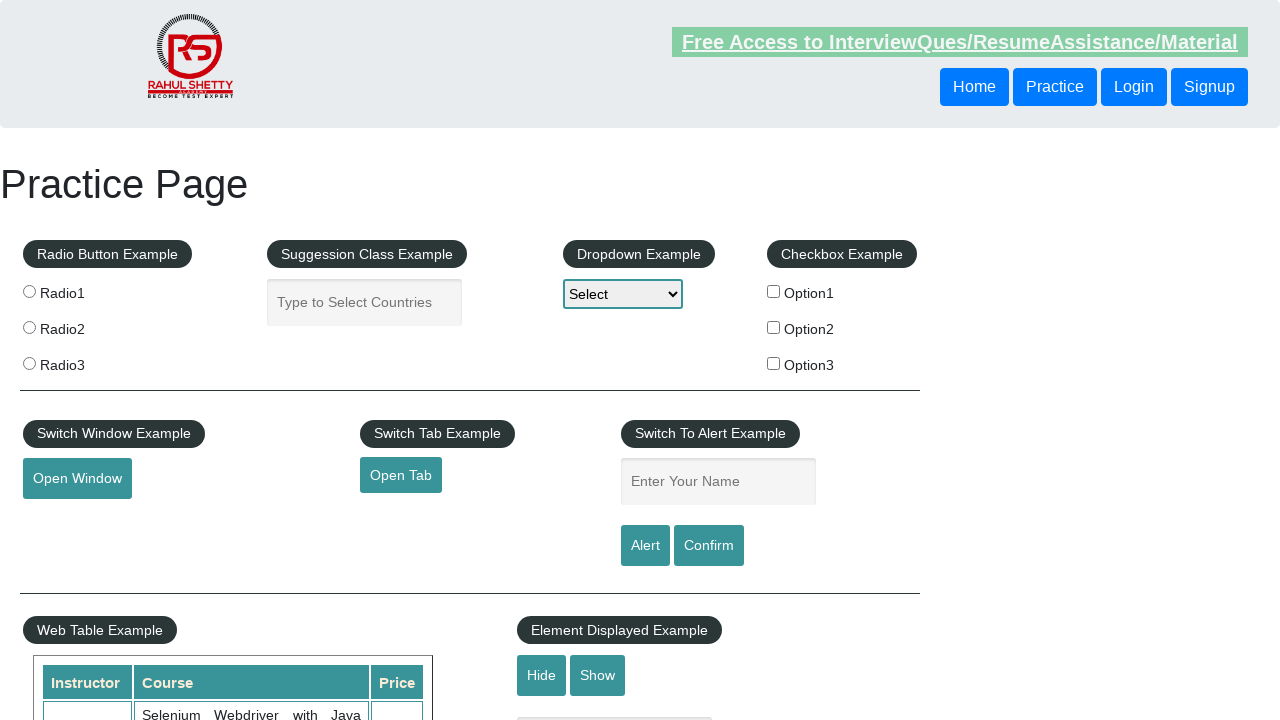

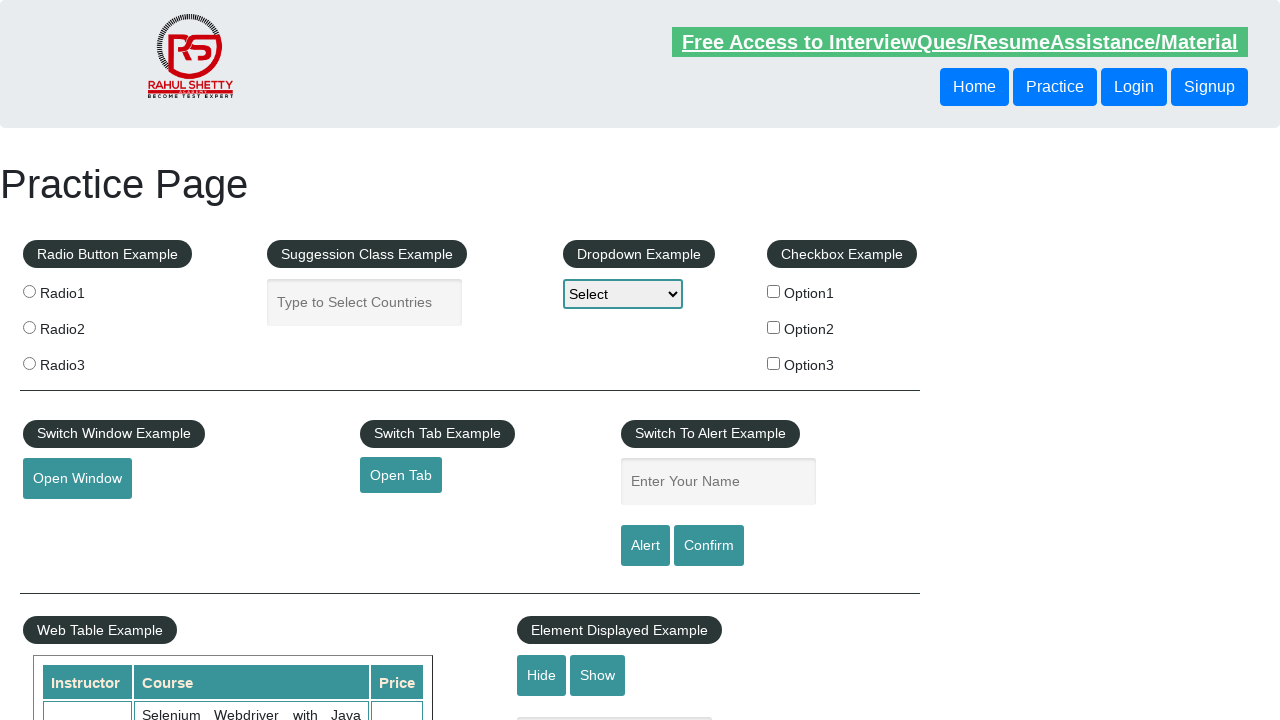